Tests that the todo counter displays the correct number of items

Starting URL: https://demo.playwright.dev/todomvc

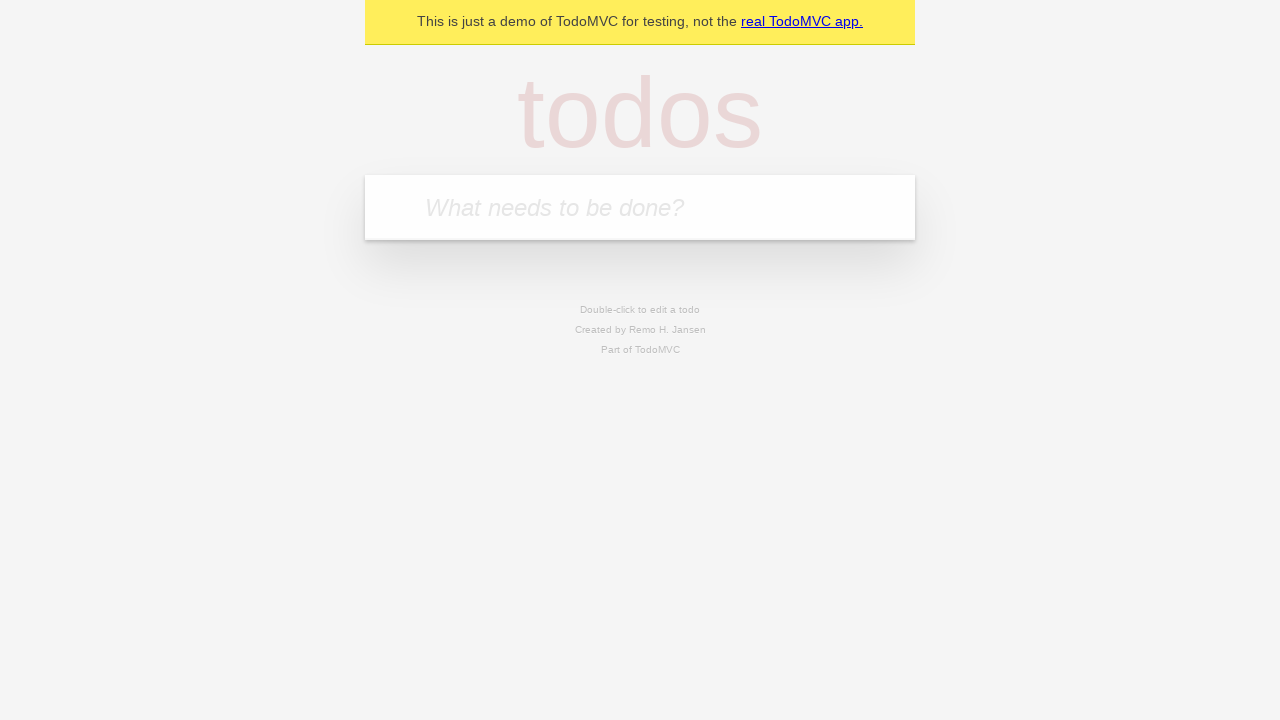

Located the 'What needs to be done?' input field
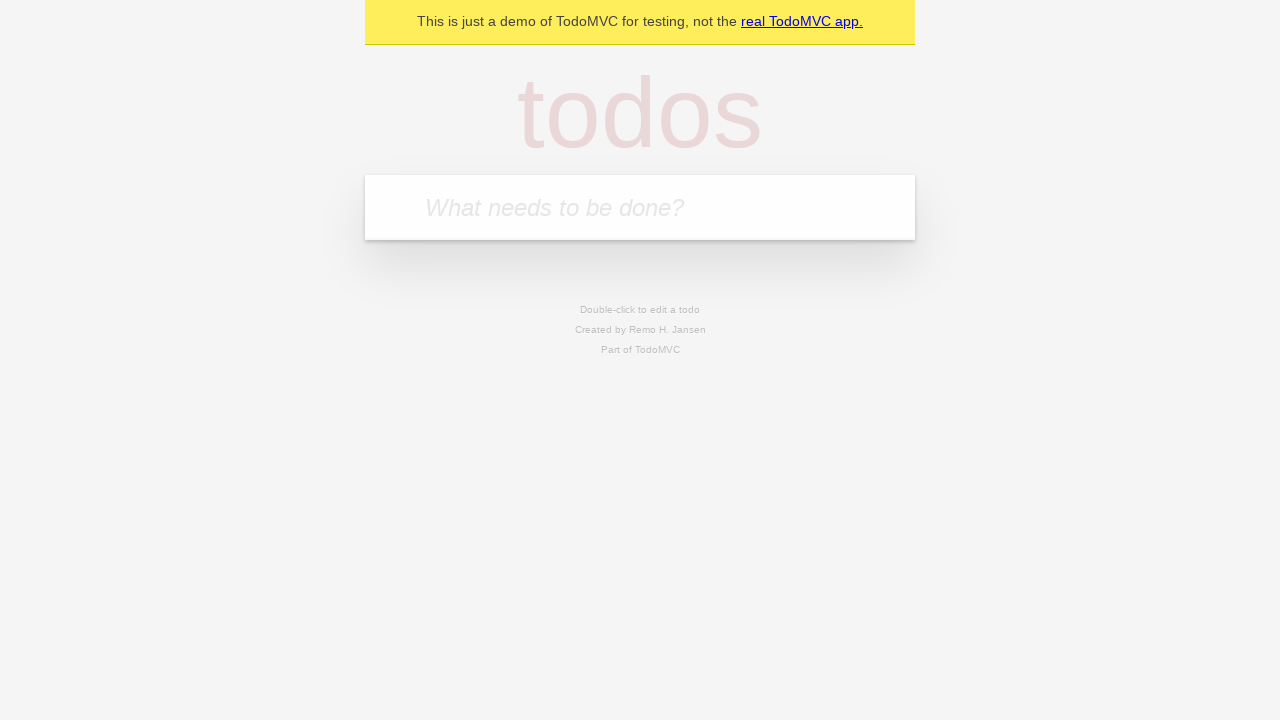

Filled first todo: 'buy some cheese' on internal:attr=[placeholder="What needs to be done?"i]
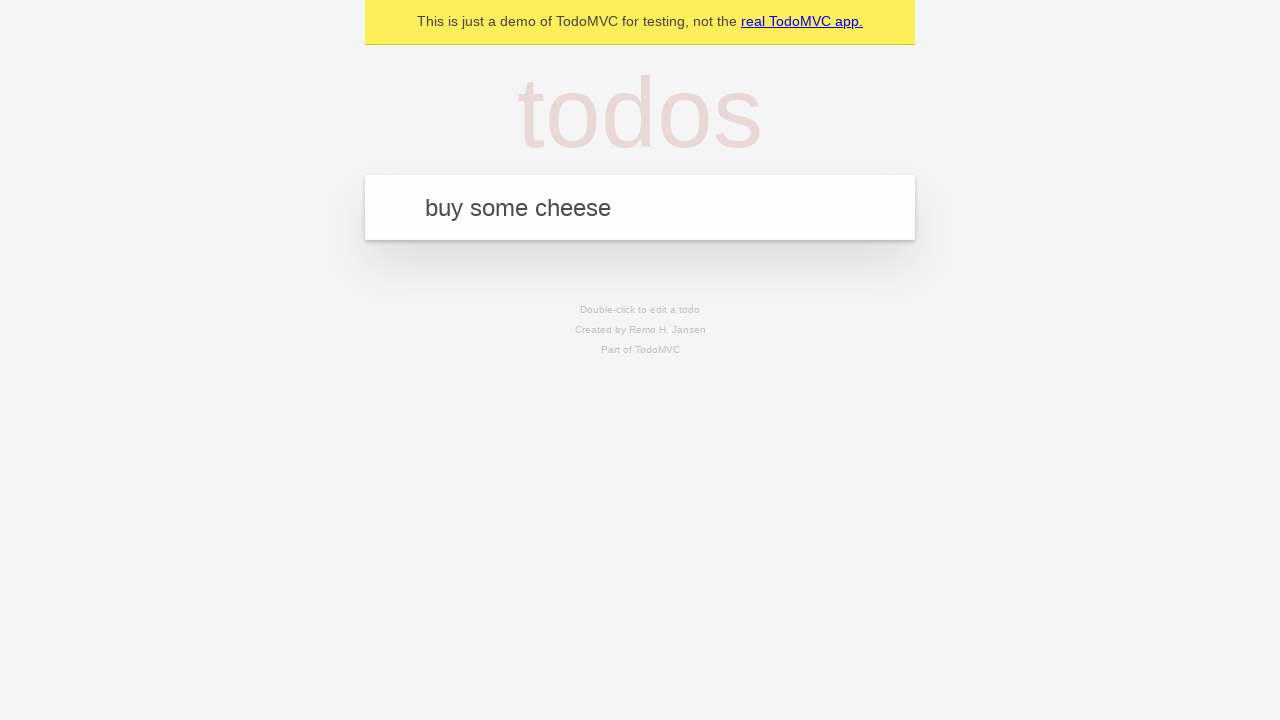

Pressed Enter to add first todo on internal:attr=[placeholder="What needs to be done?"i]
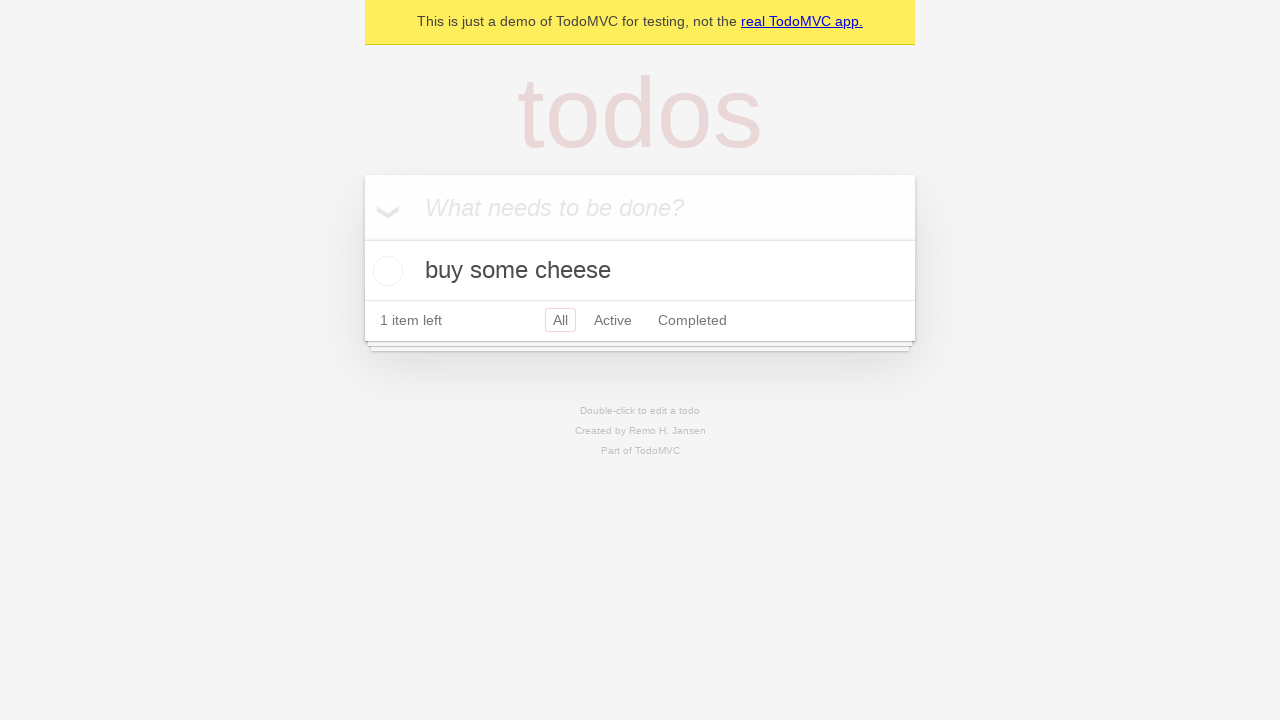

Filled second todo: 'feed the cat' on internal:attr=[placeholder="What needs to be done?"i]
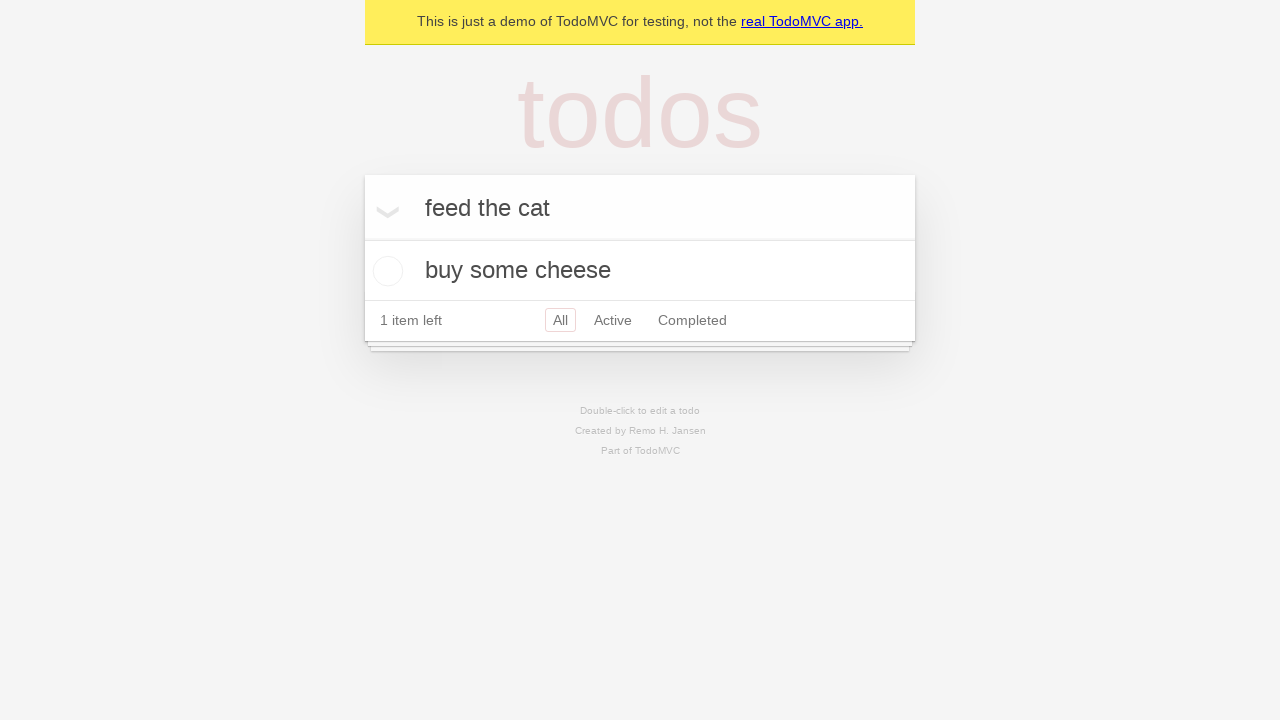

Pressed Enter to add second todo on internal:attr=[placeholder="What needs to be done?"i]
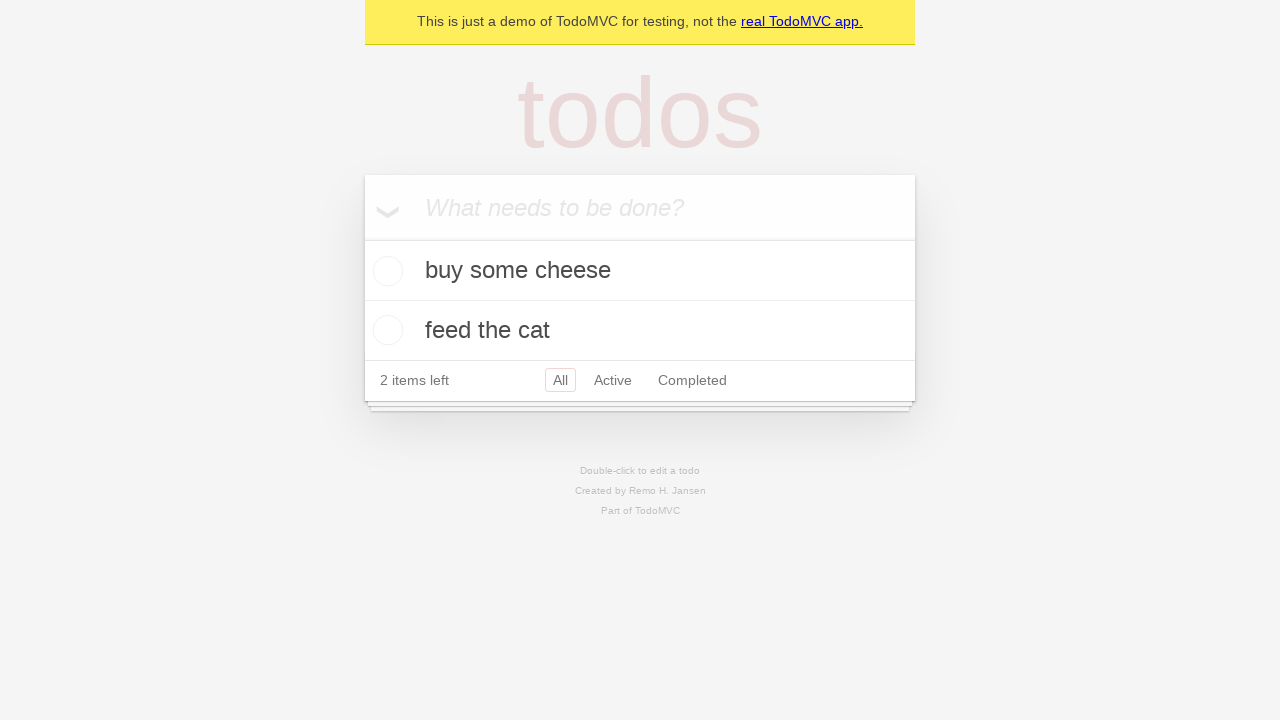

Filled third todo: 'book a doctors appointment' on internal:attr=[placeholder="What needs to be done?"i]
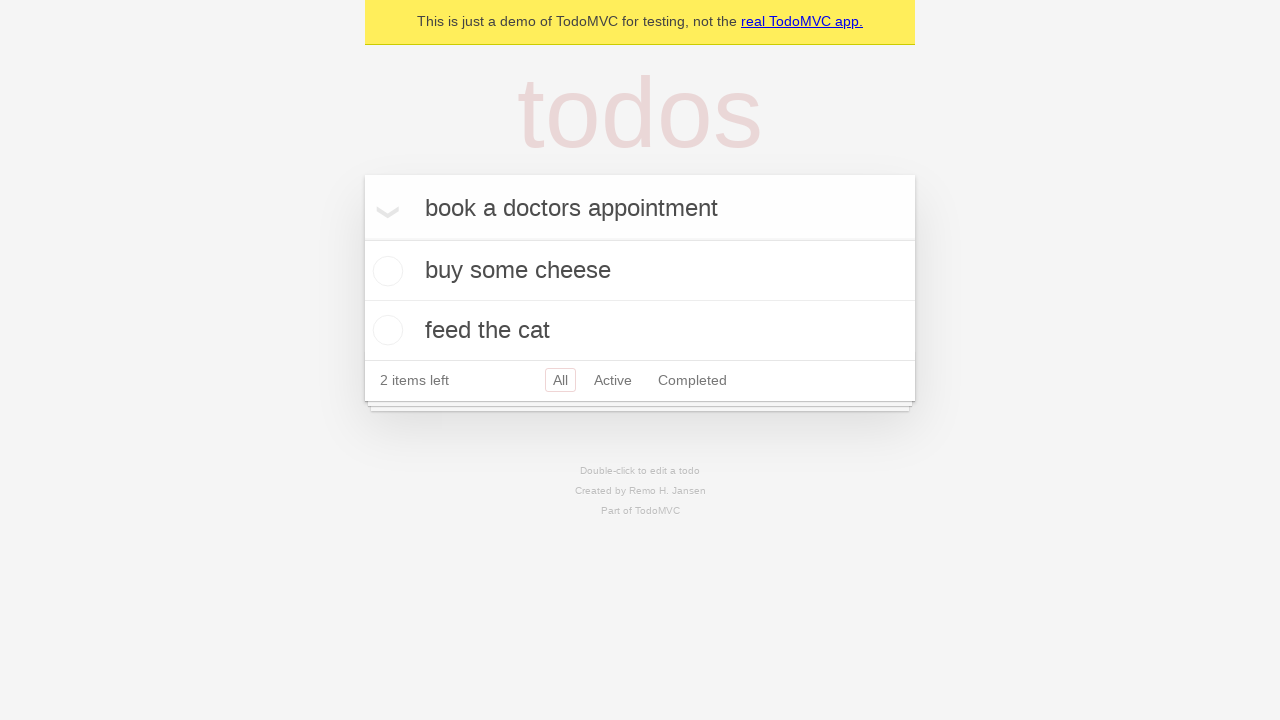

Pressed Enter to add third todo on internal:attr=[placeholder="What needs to be done?"i]
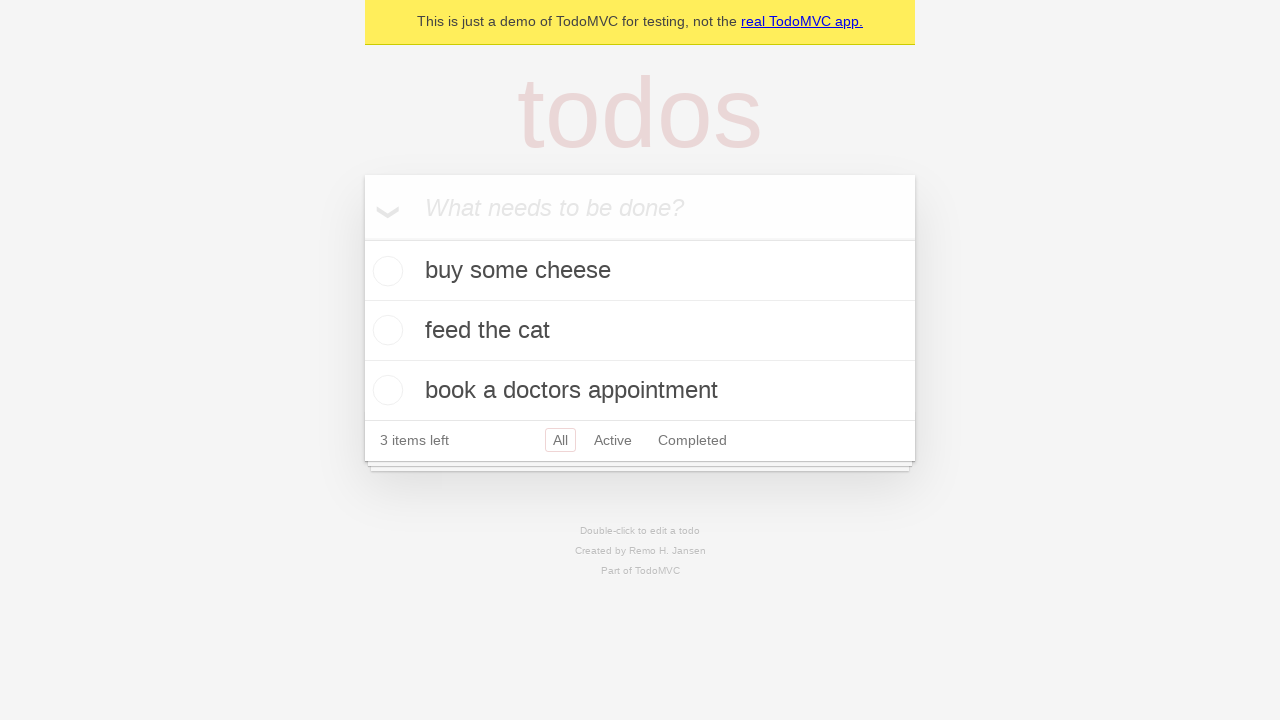

Todo counter element appeared, verifying it displays 3 items
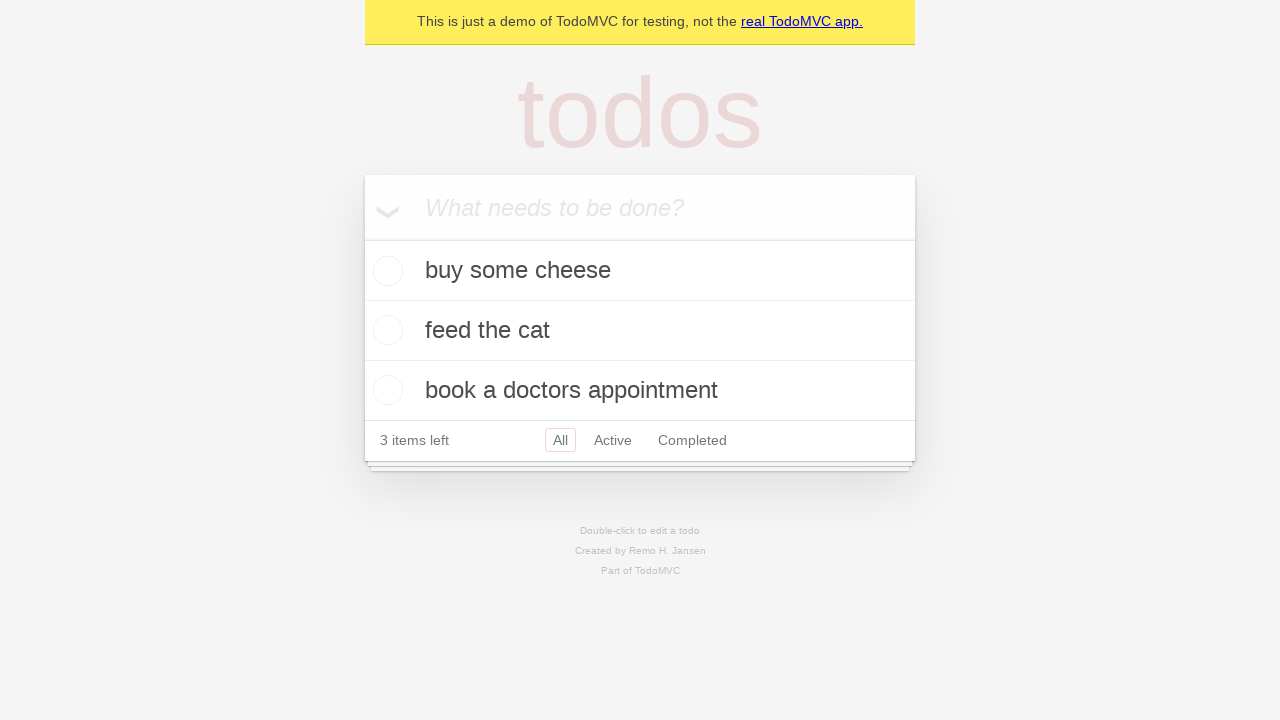

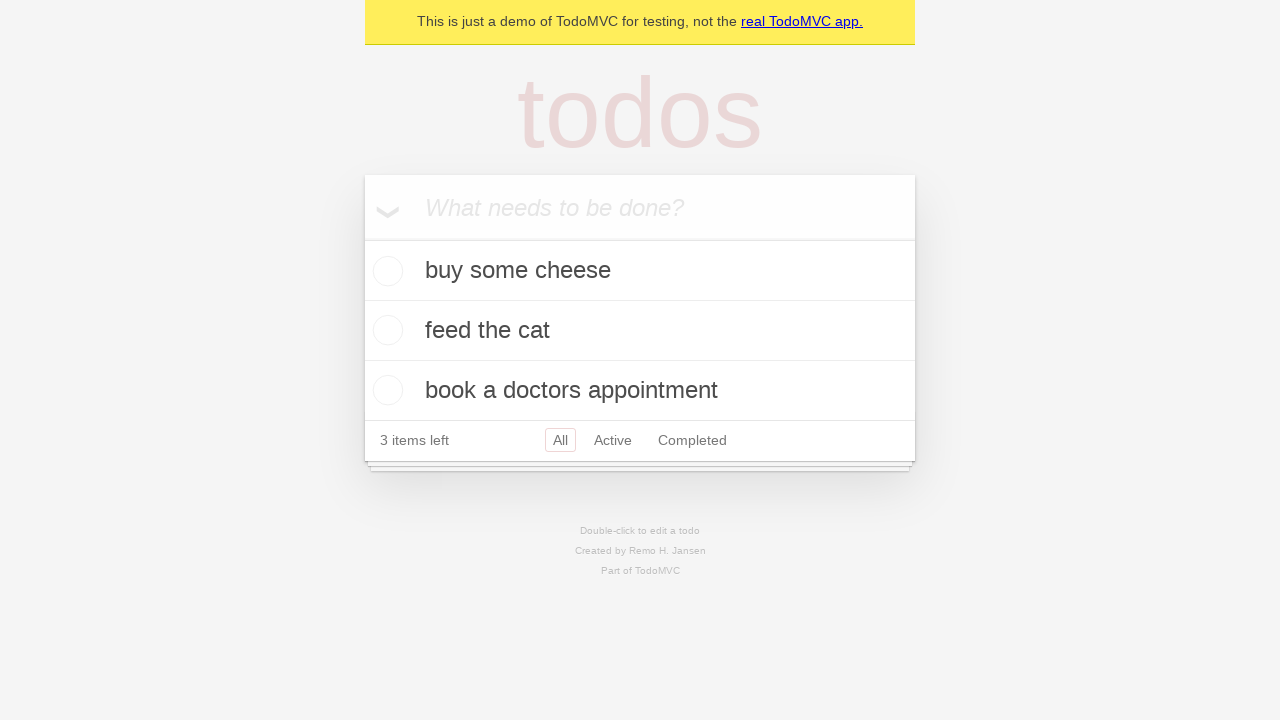